Navigates to a football results website, filters matches by draw results and Argentina country, then displays fixture information

Starting URL: https://www.adamchoi.co.uk/results/quick

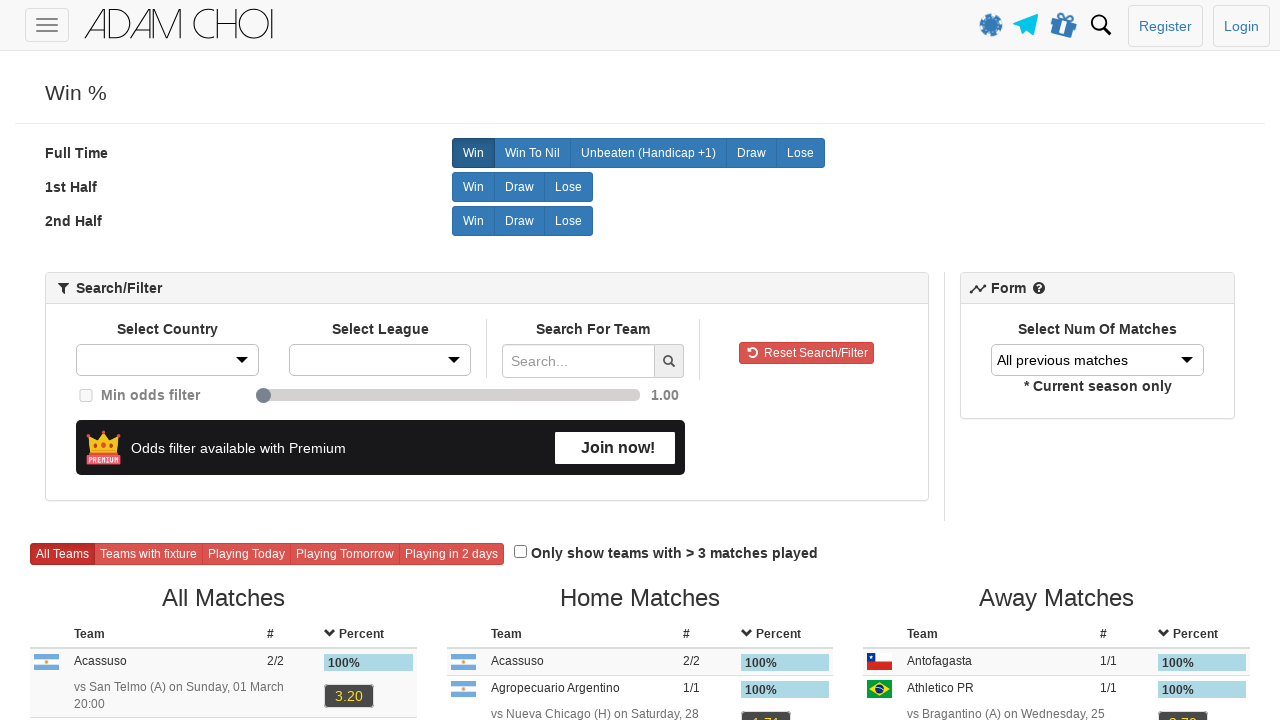

Clicked Draw filter button at (751, 153) on //label[@data-btn-radio="'Draw'"]
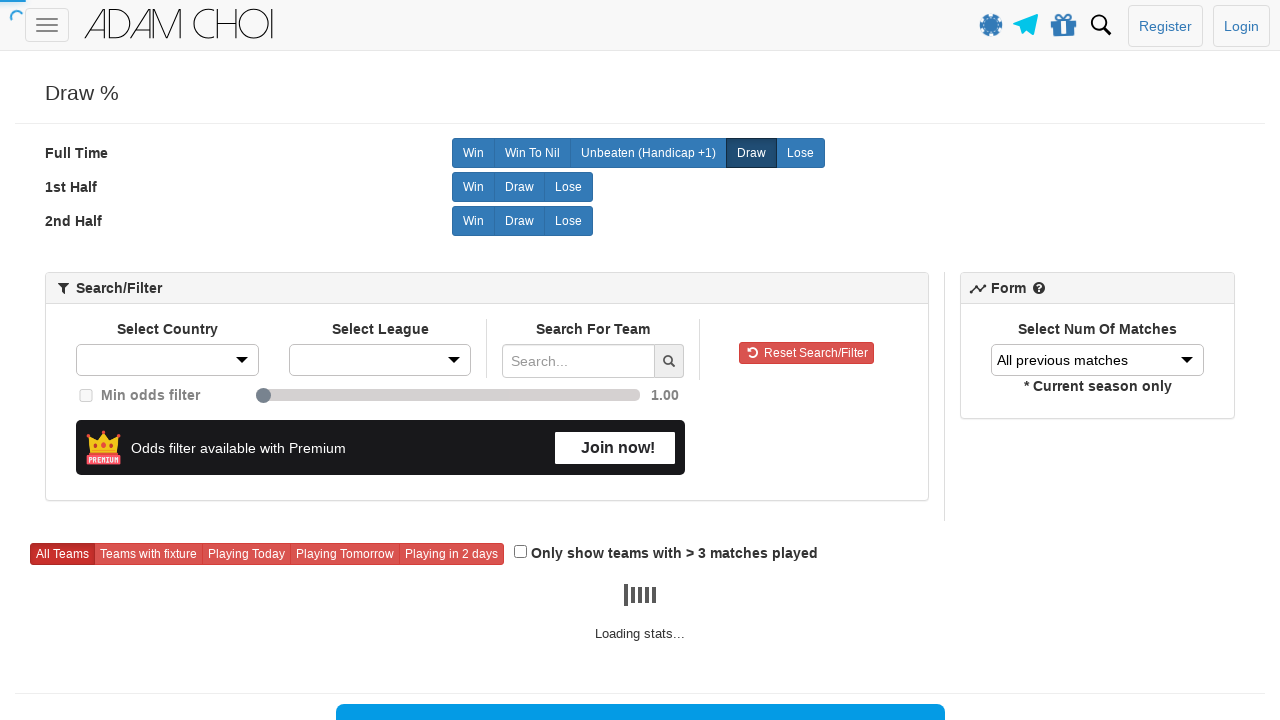

Selected Argentina from country dropdown on #countrySelect
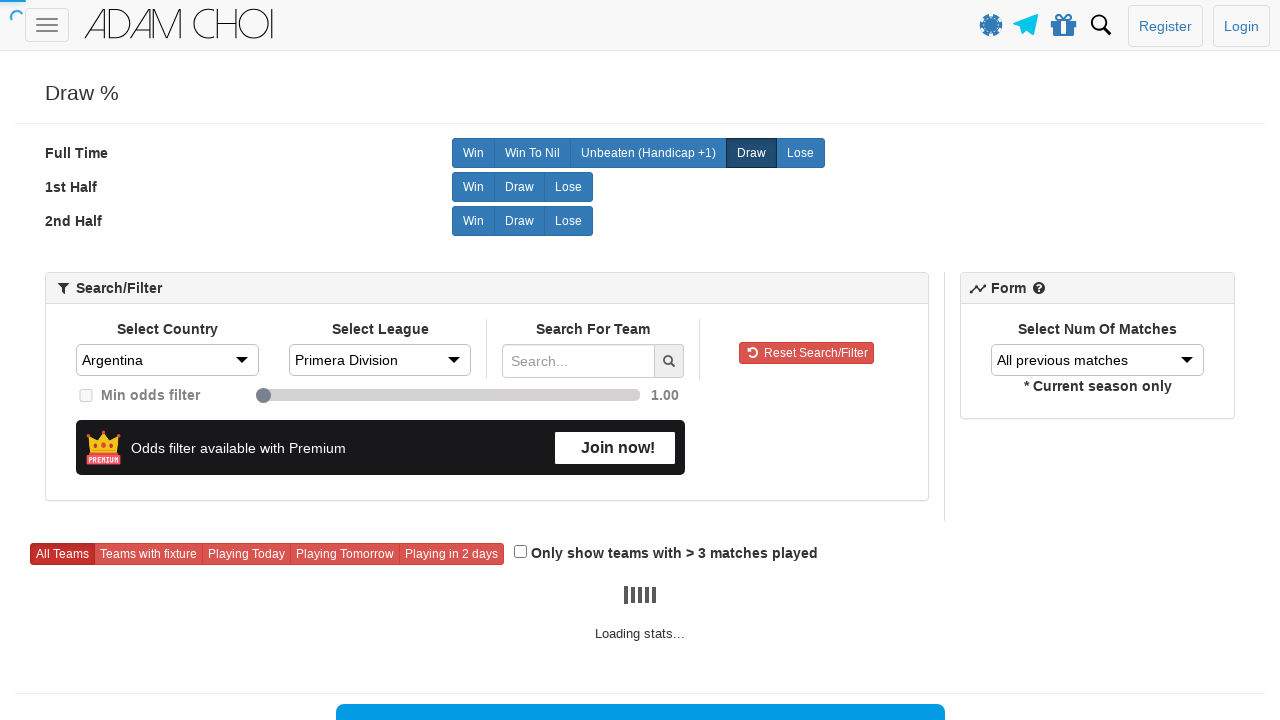

Clicked fixture button to show fixtures at (148, 554) on //label[@data-btn-radio="'withFixture'"]
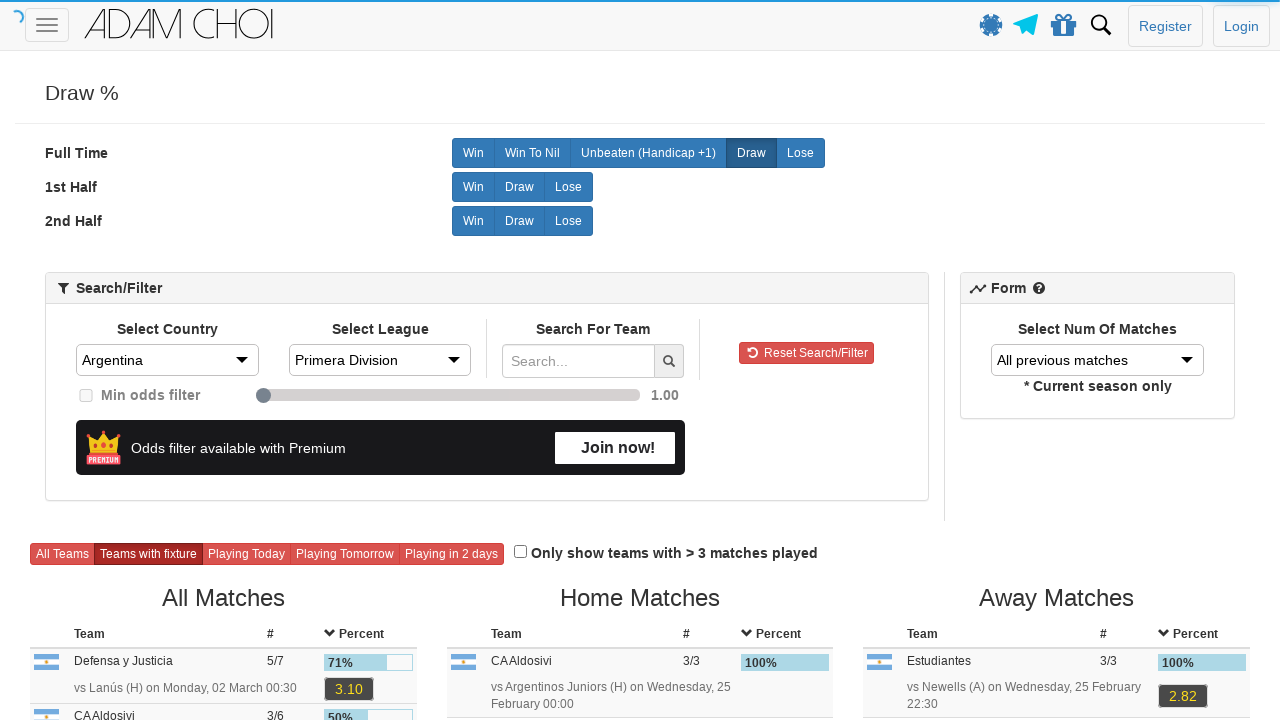

Table results loaded
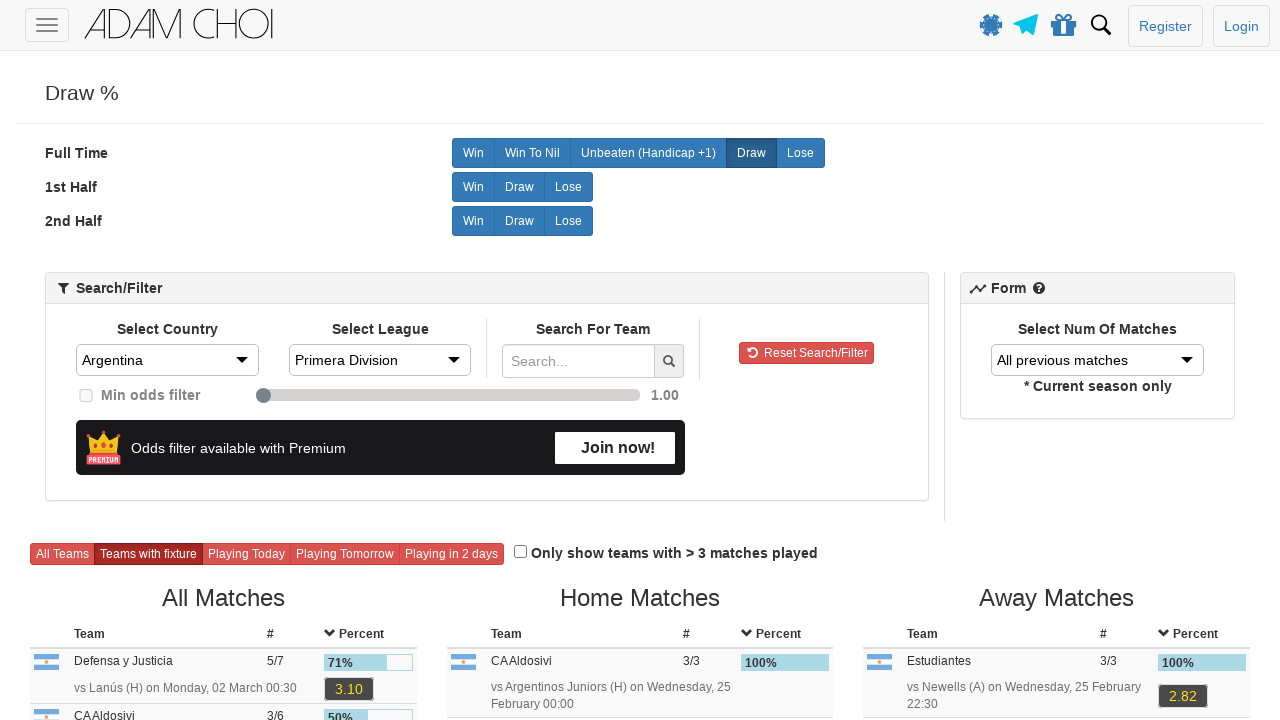

Verified 4 fixture table(s) are present
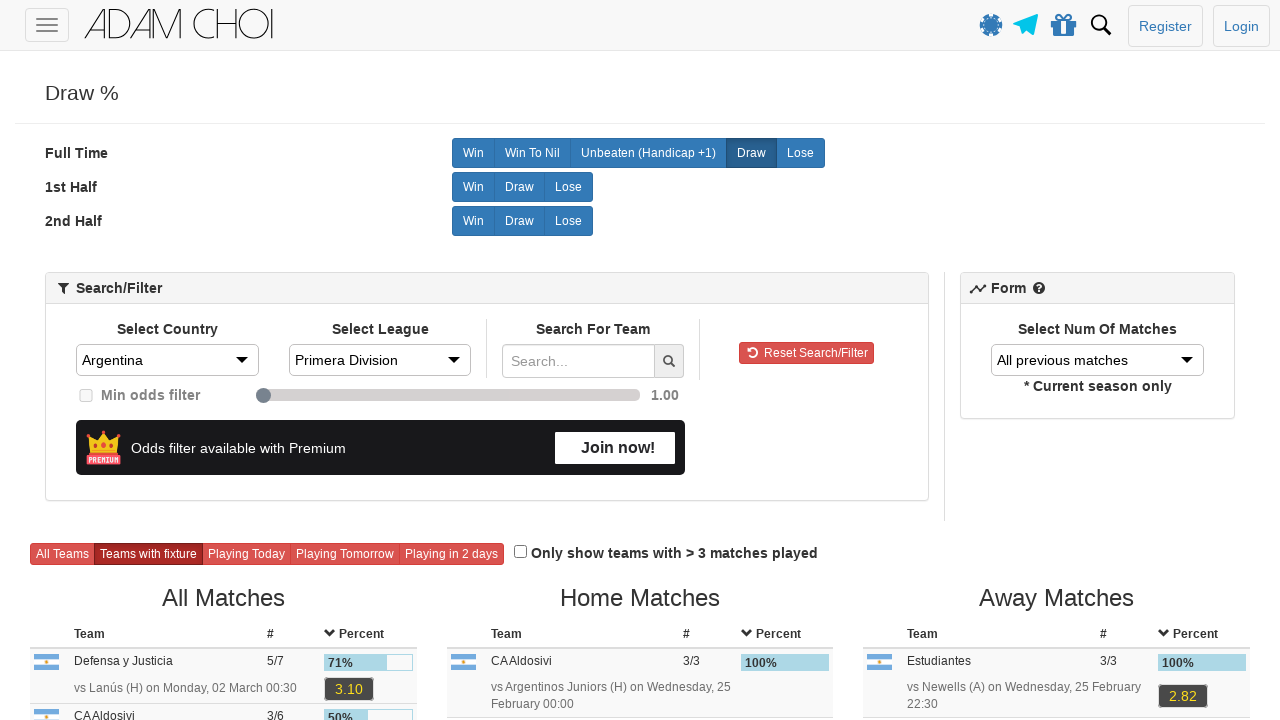

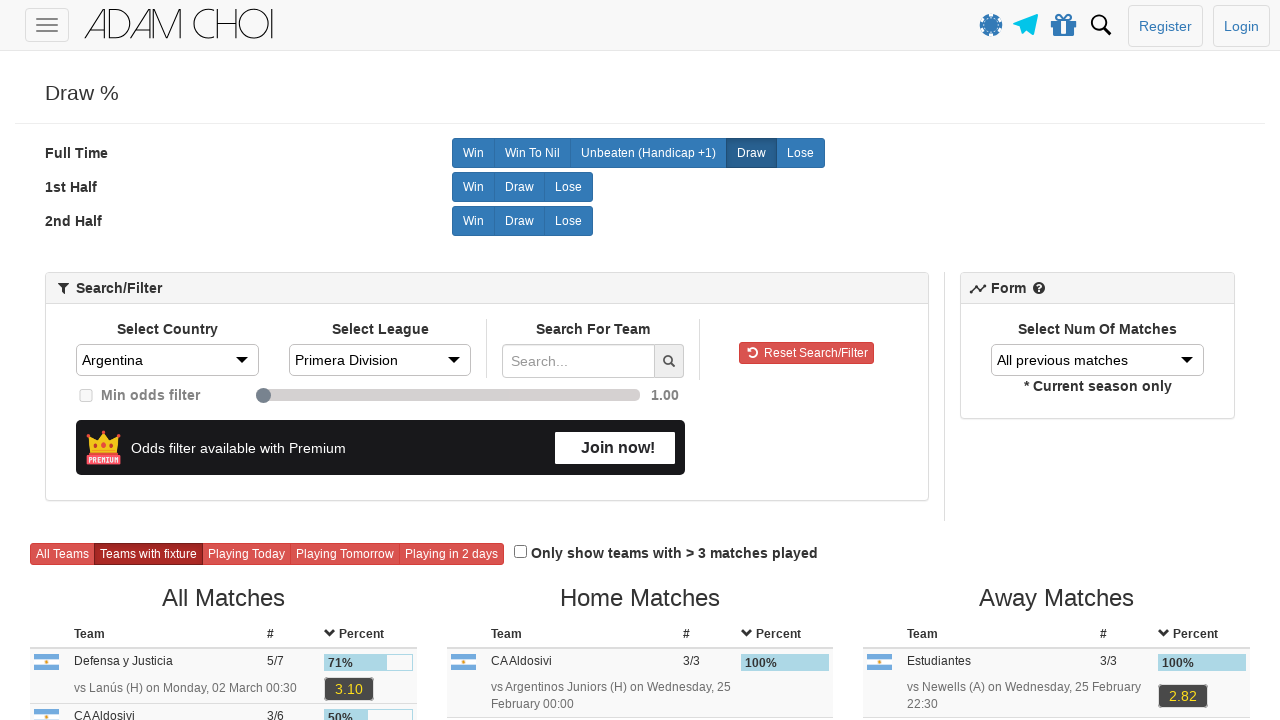